Navigates to demo tables page and verifies the Employee Basic Table is present with first name column data

Starting URL: http://automationbykrishna.com/

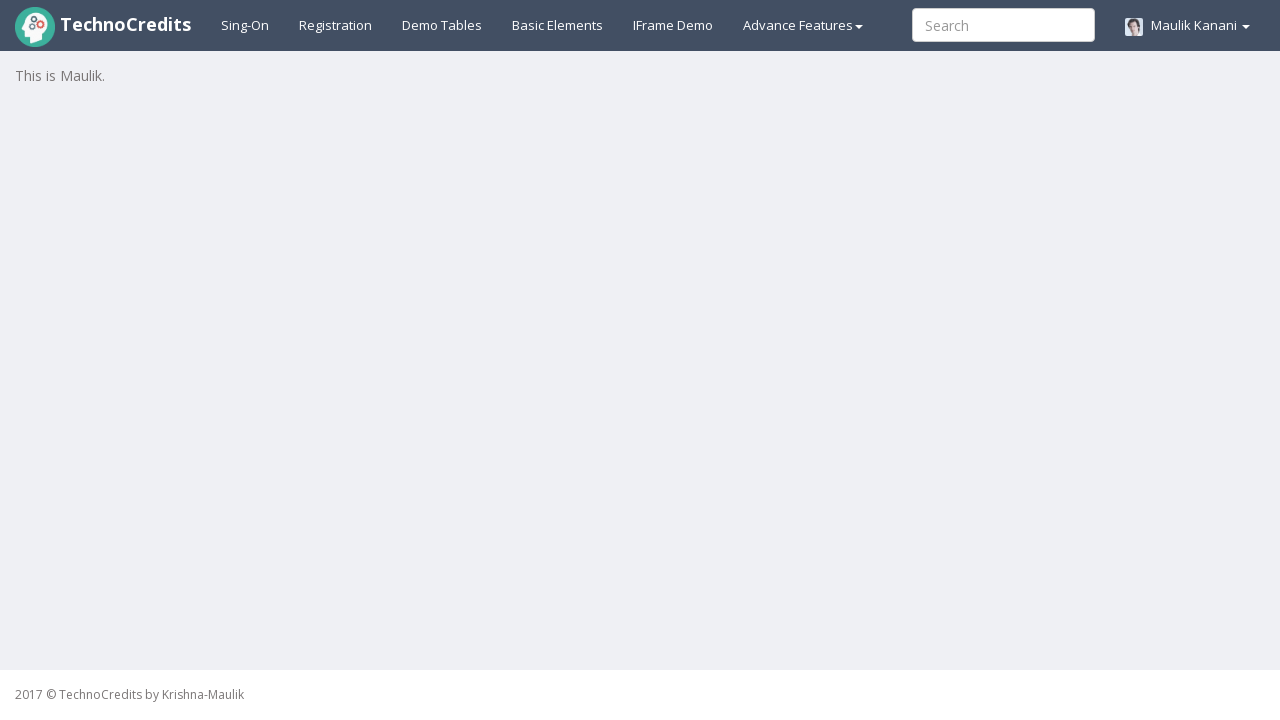

Clicked on Demo tables link at (442, 25) on a#demotable
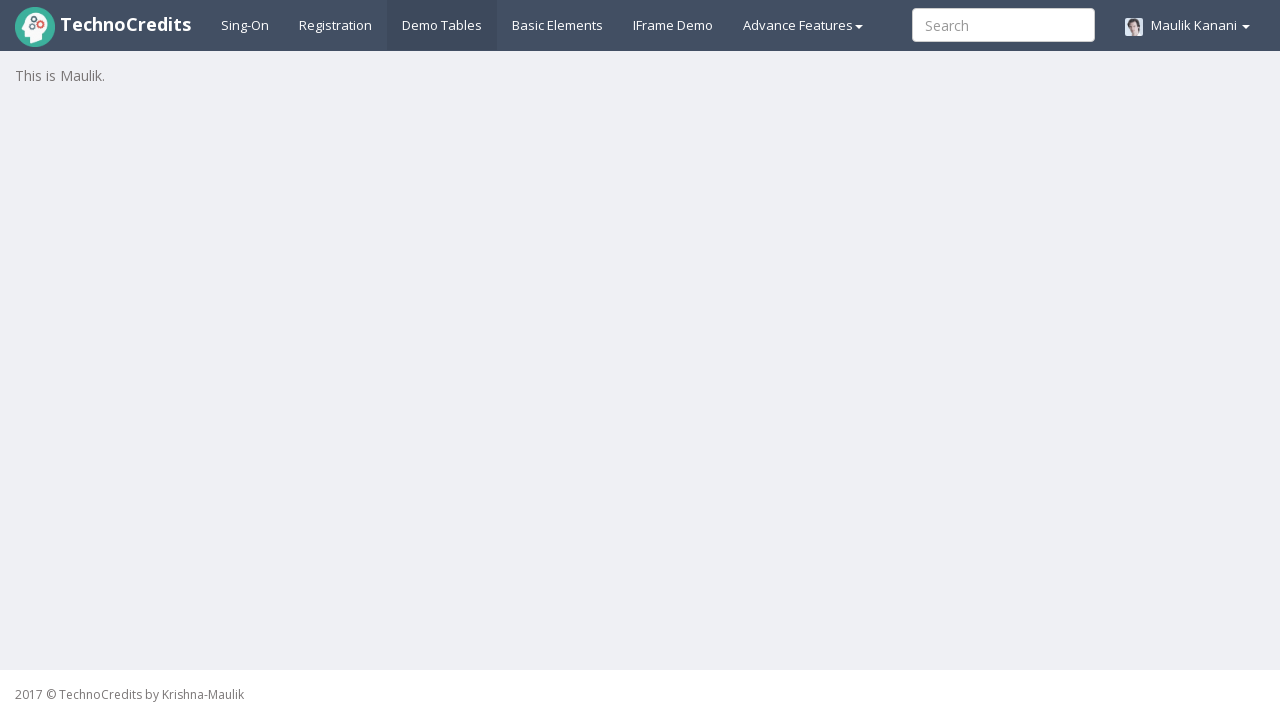

Employee Basic Table (table#table1) loaded
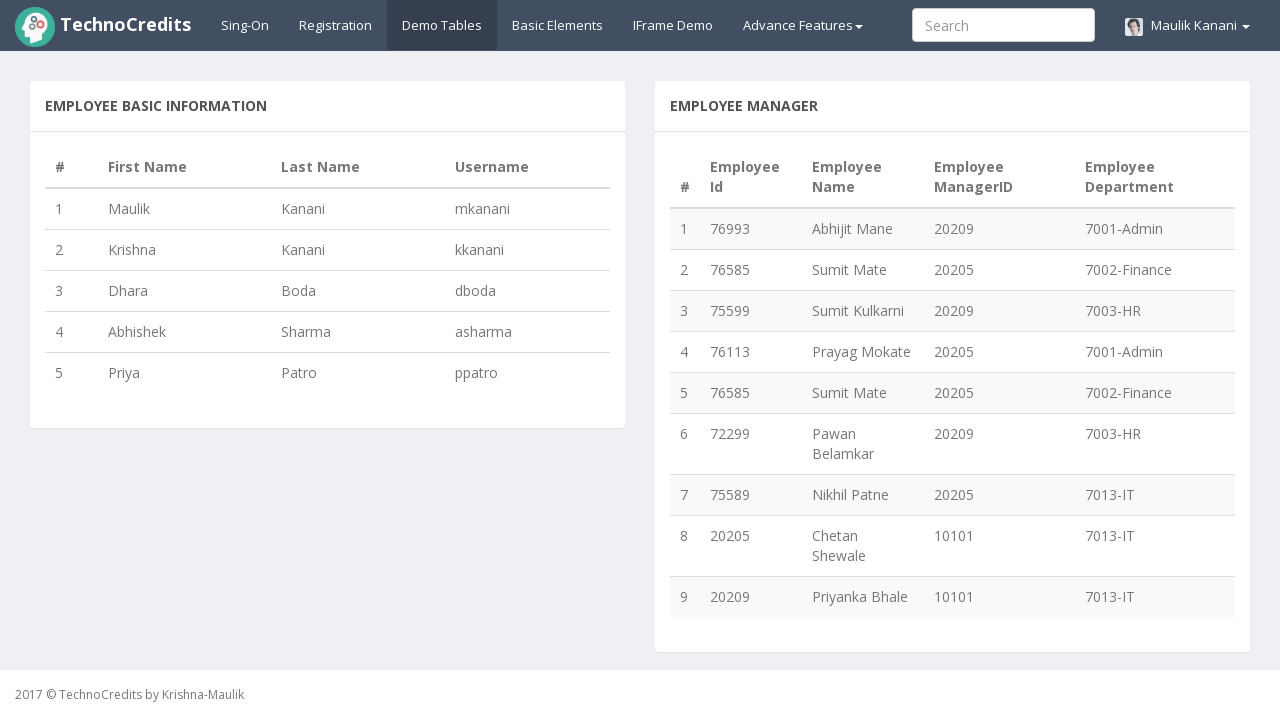

Verified first name column data is present in Employee Basic Table
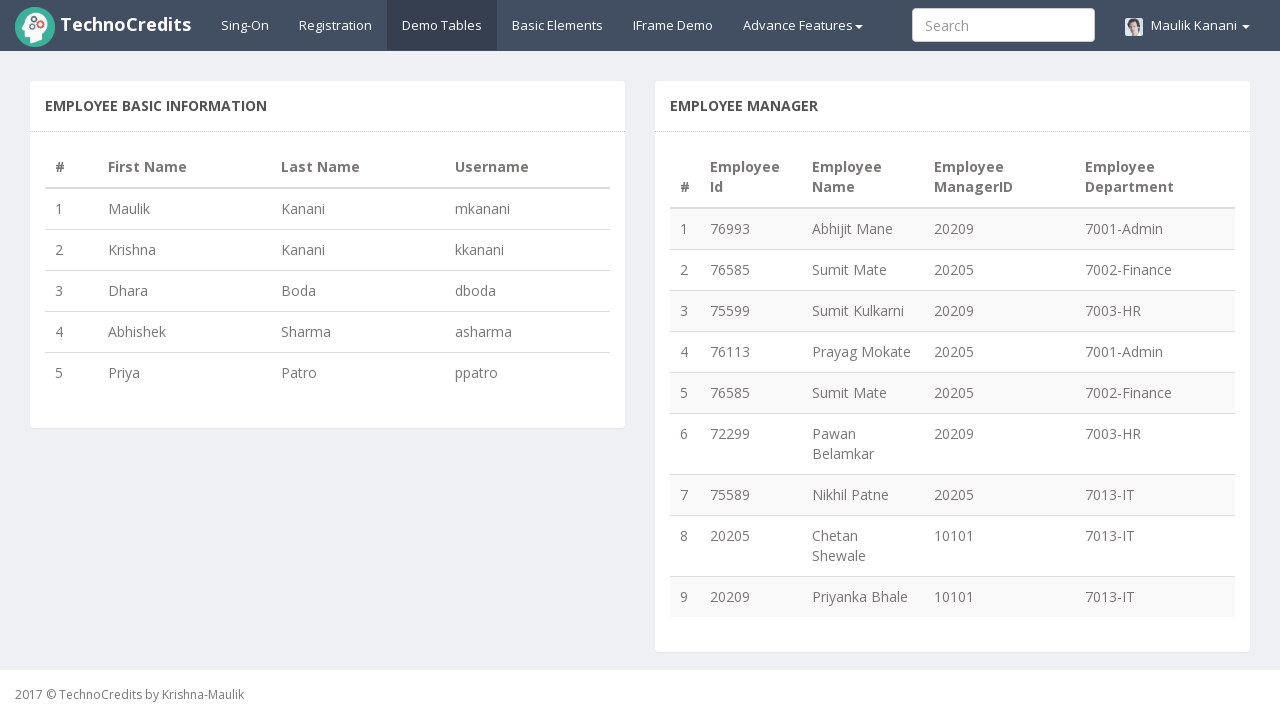

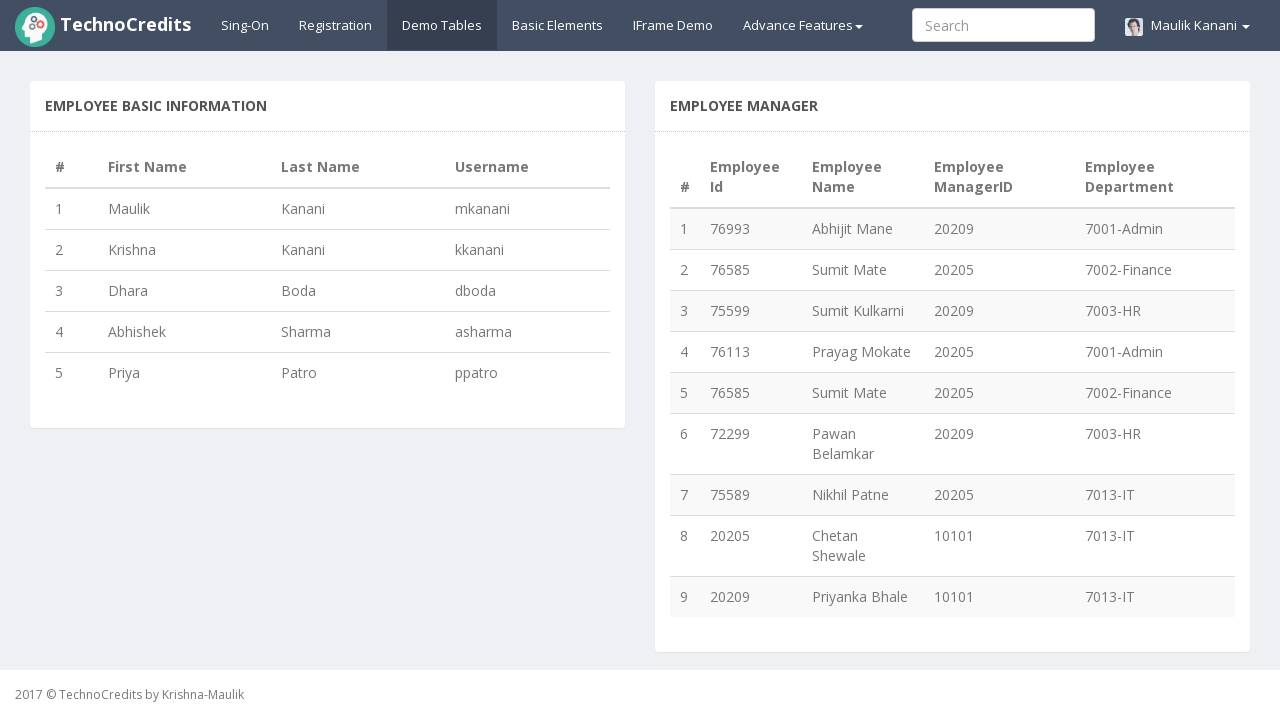